Tests alert functionality by entering a name in a text field, triggering an alert, and verifying the alert contains the entered name

Starting URL: https://rahulshettyacademy.com/AutomationPractice

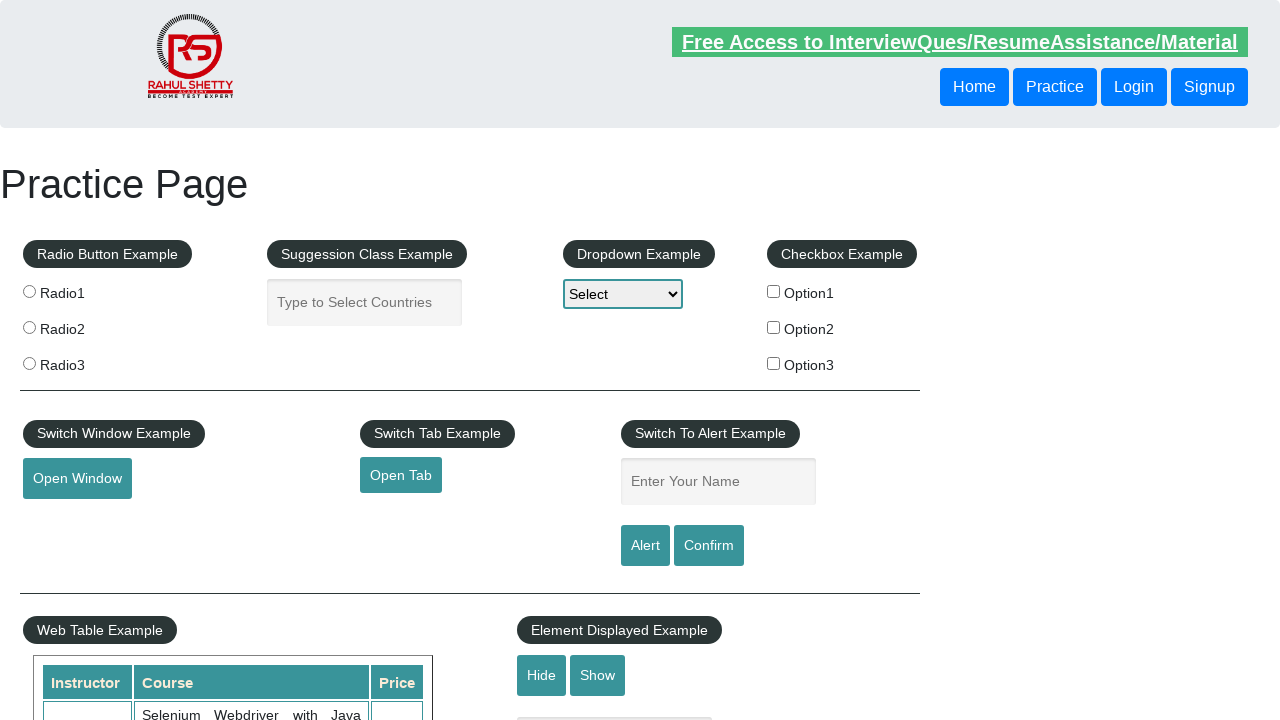

Entered 'Diego' in the name text field on #name
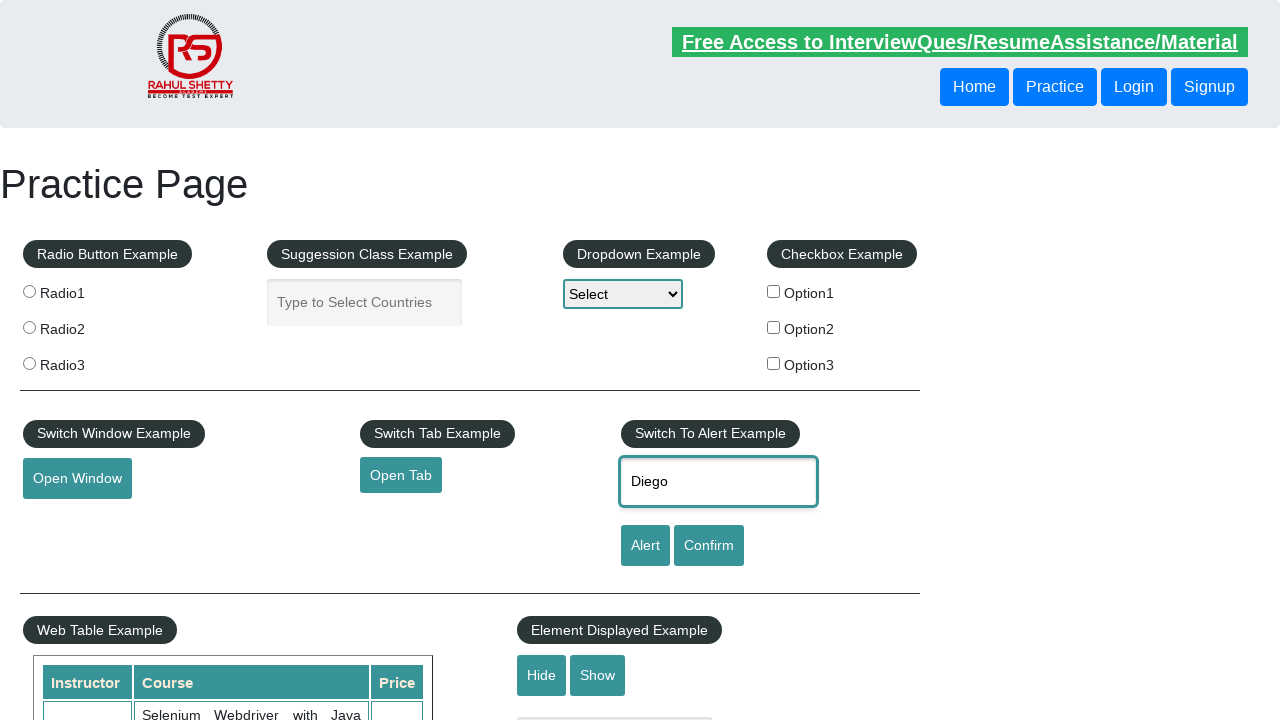

Clicked alert button to trigger alert at (645, 546) on #alertbtn
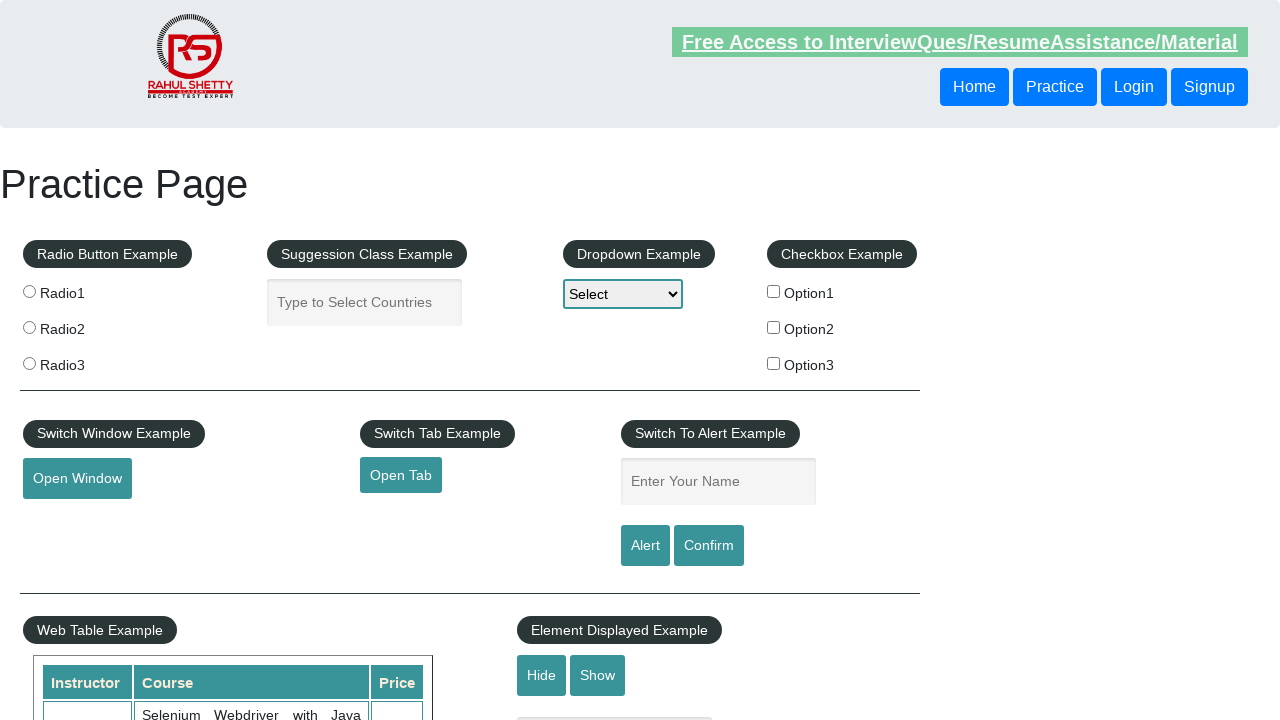

Set up dialog handler to accept alerts
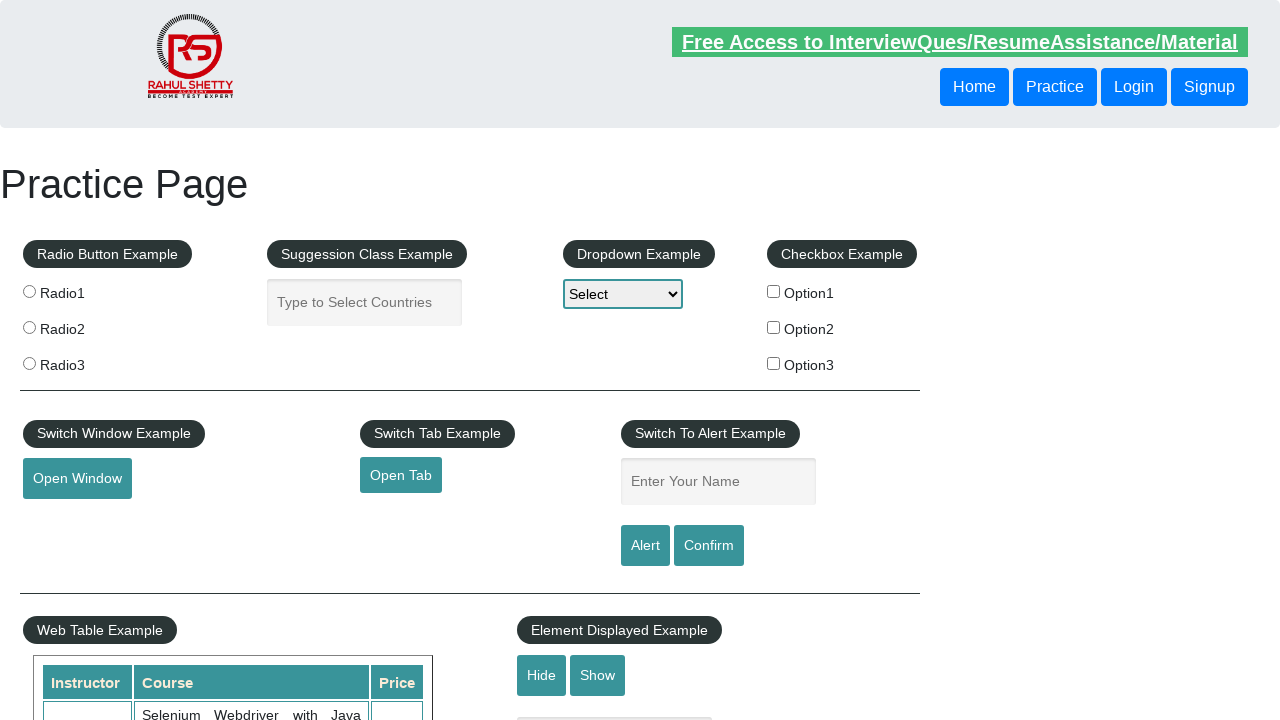

Clicked alert button again to trigger alert with handler active at (645, 546) on #alertbtn
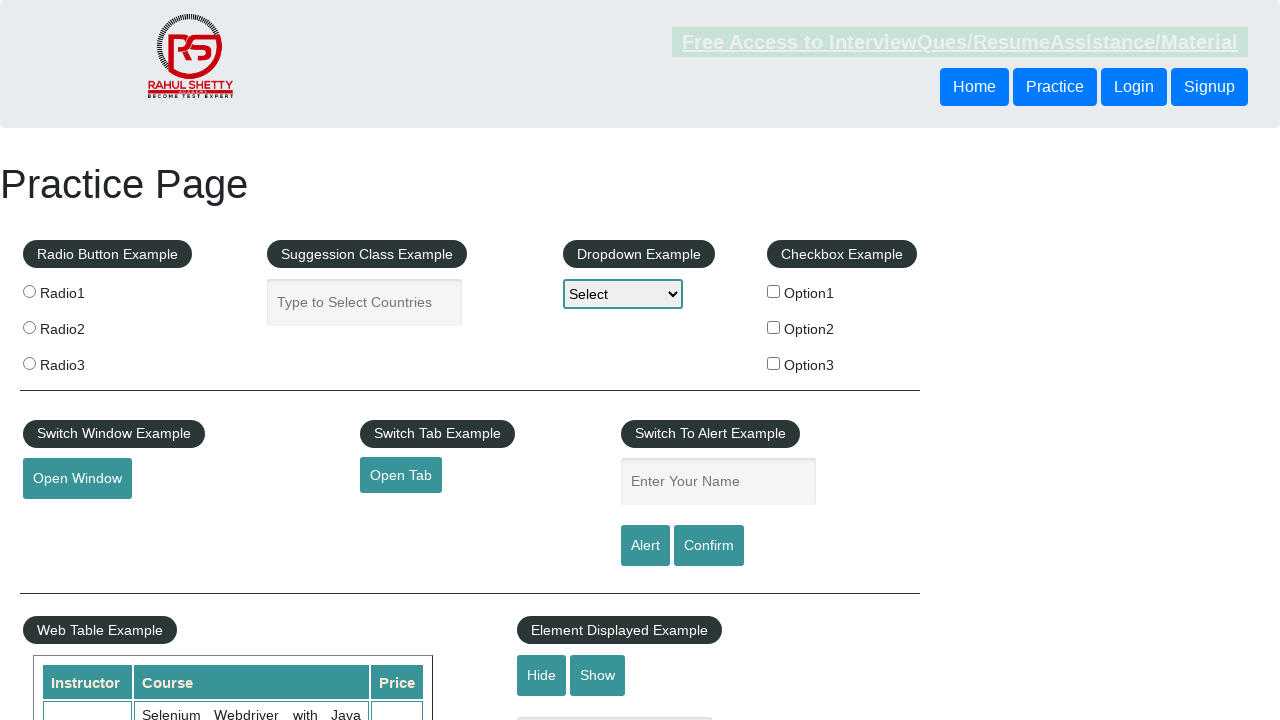

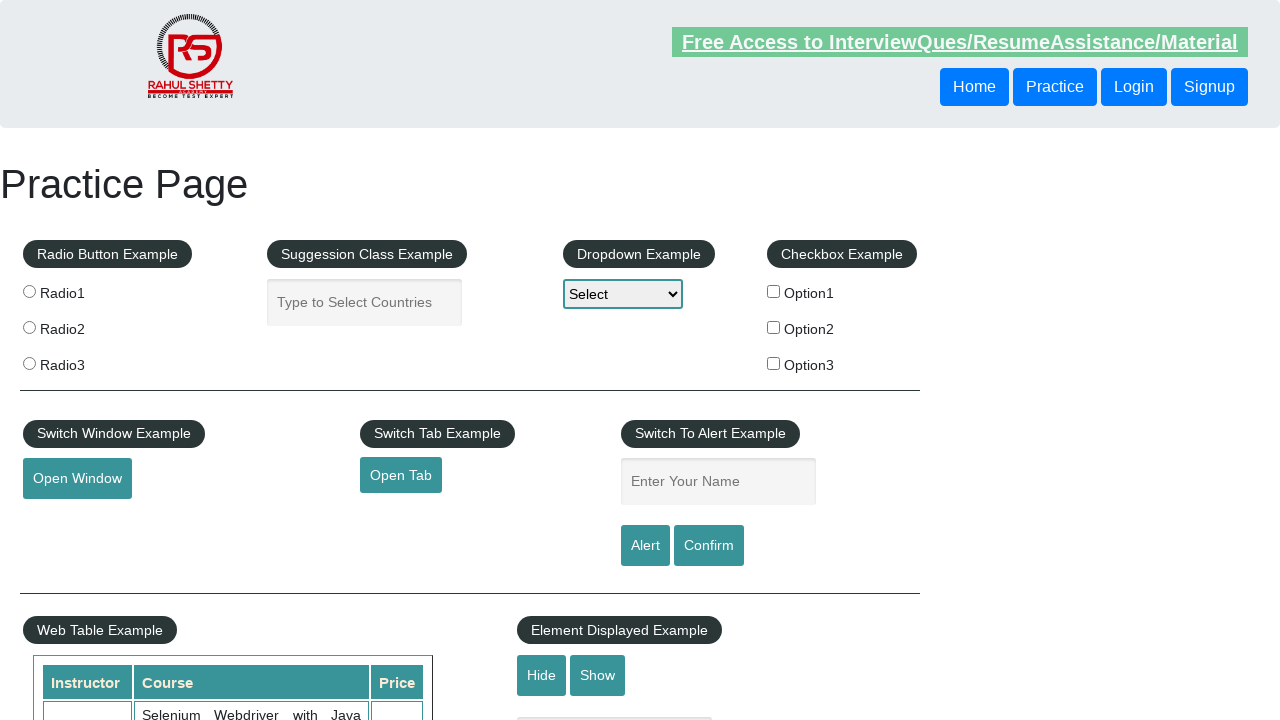